Tests handling of a simple JavaScript alert popup by clicking a button and accepting the alert

Starting URL: https://demoqa.com/alerts

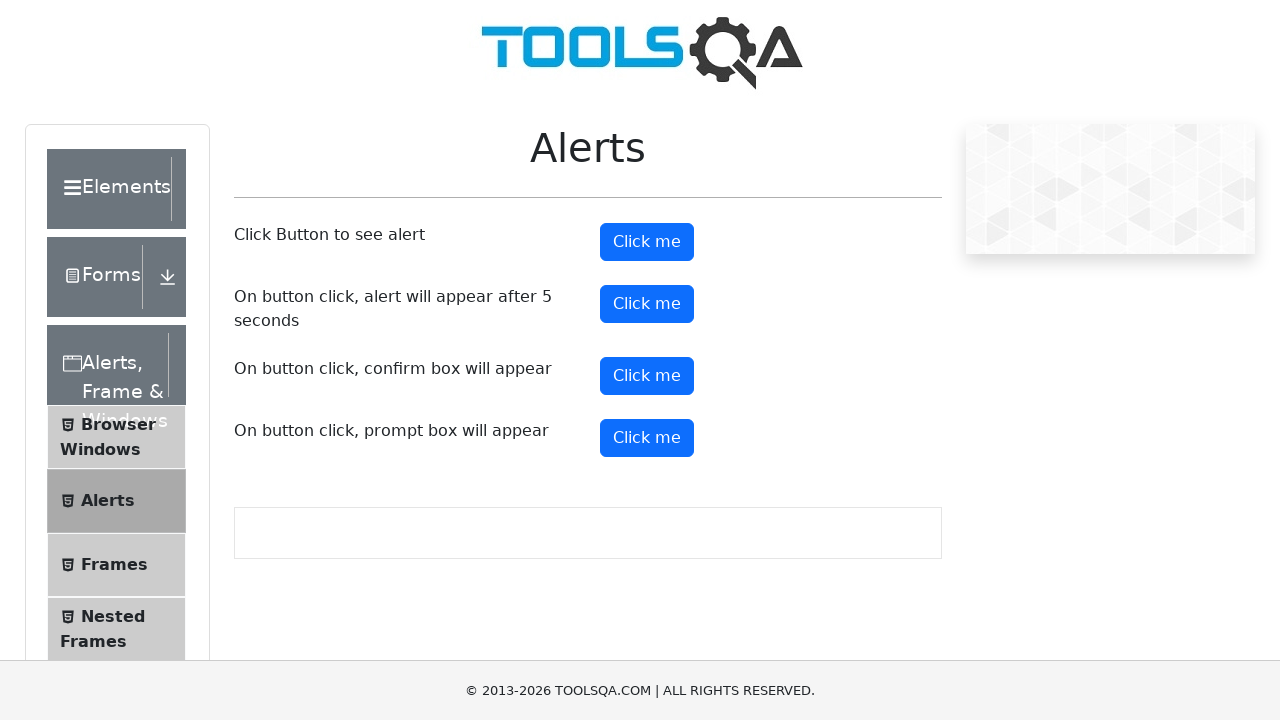

Clicked alert button to trigger simple JavaScript alert at (647, 242) on #alertButton
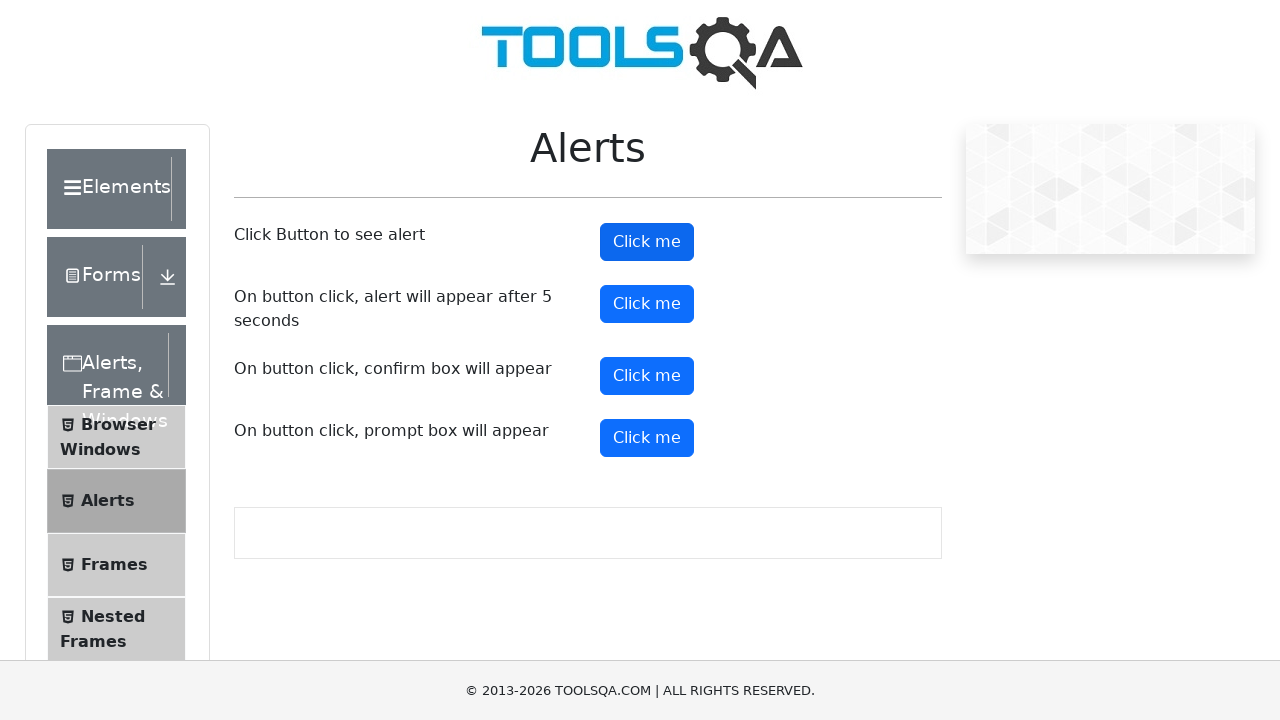

Set up dialog handler to accept alerts
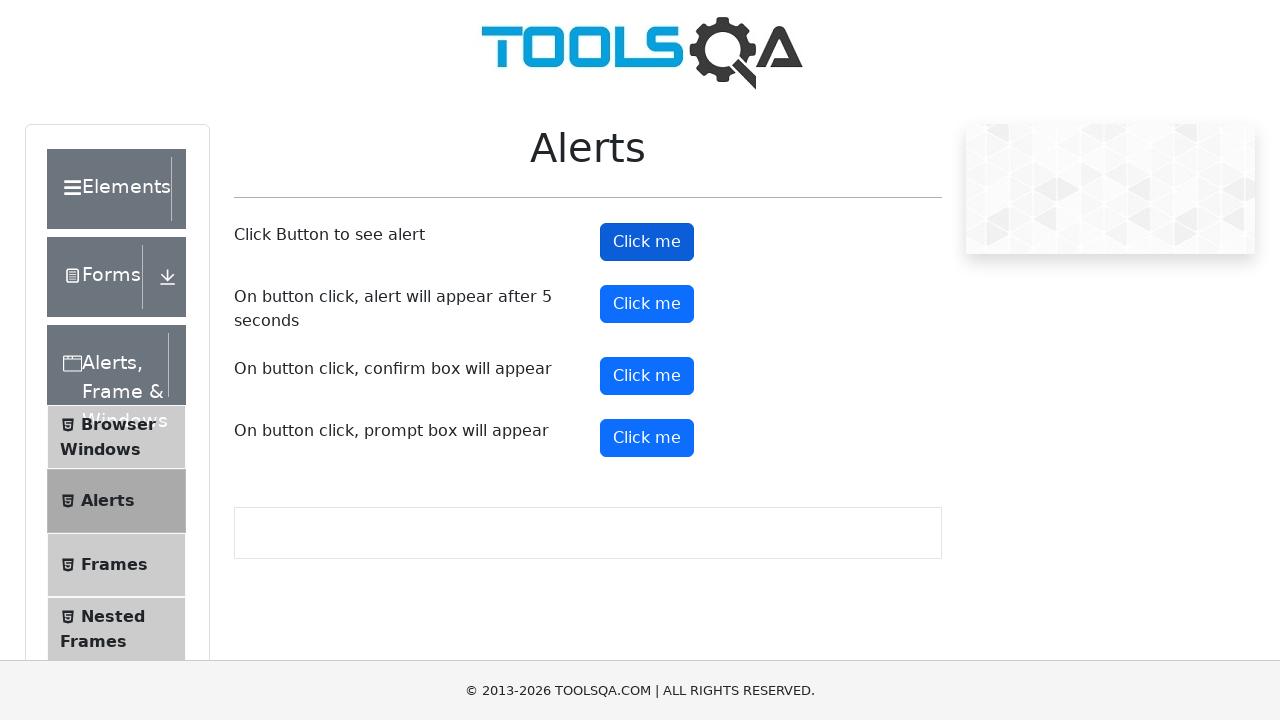

Clicked alert button and accepted the popup dialog at (647, 242) on #alertButton
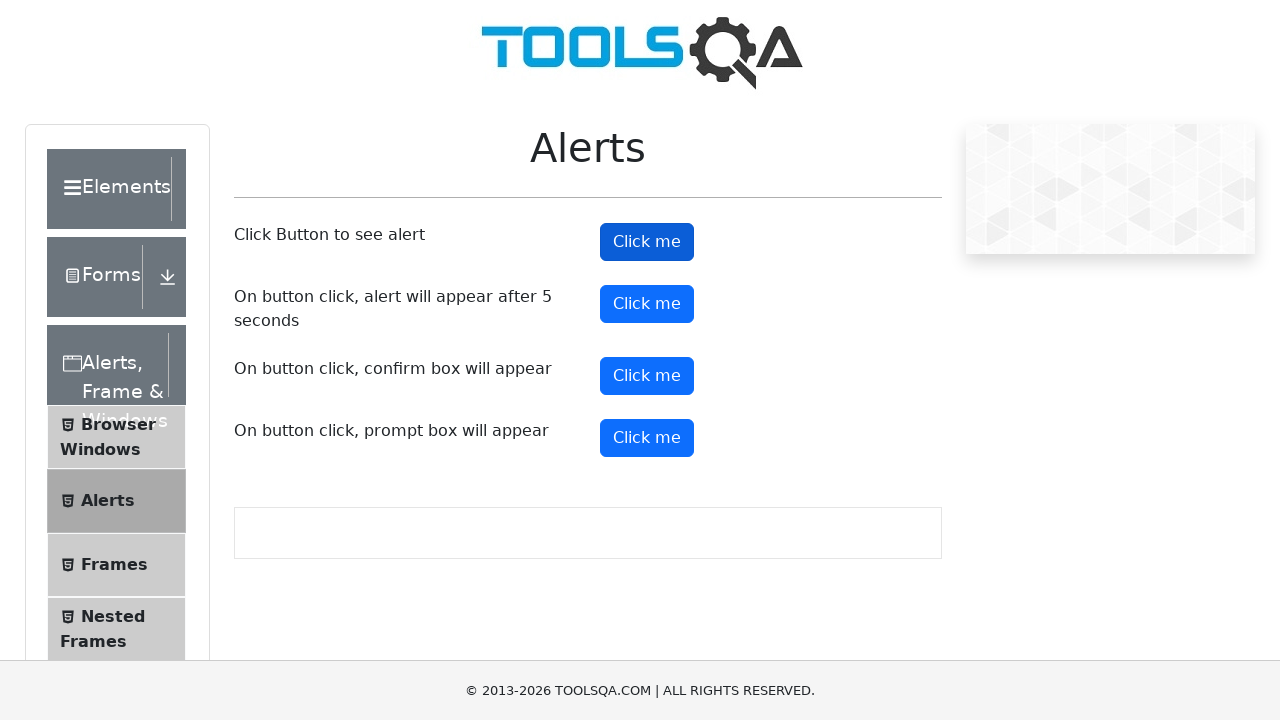

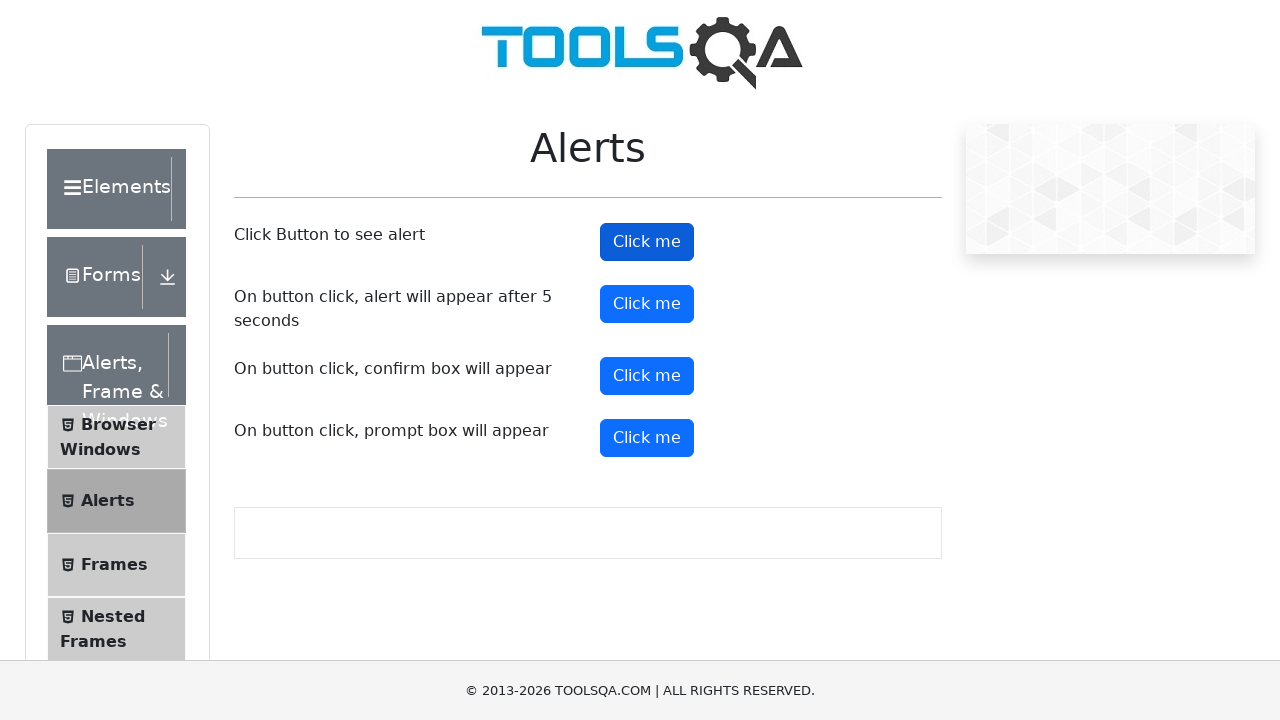